Tests drag and drop functionality by dragging an element and dropping it into a target area within an iframe

Starting URL: https://jqueryui.com/droppable/

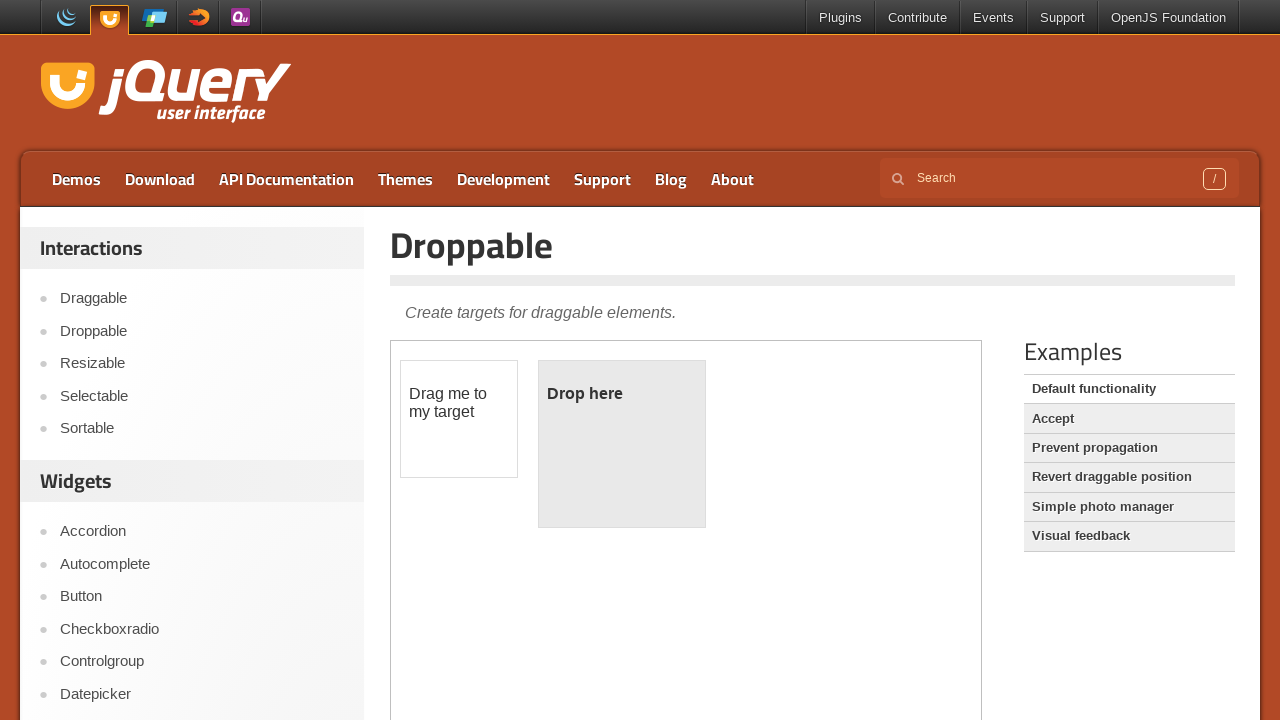

Located the first iframe containing drag and drop demo
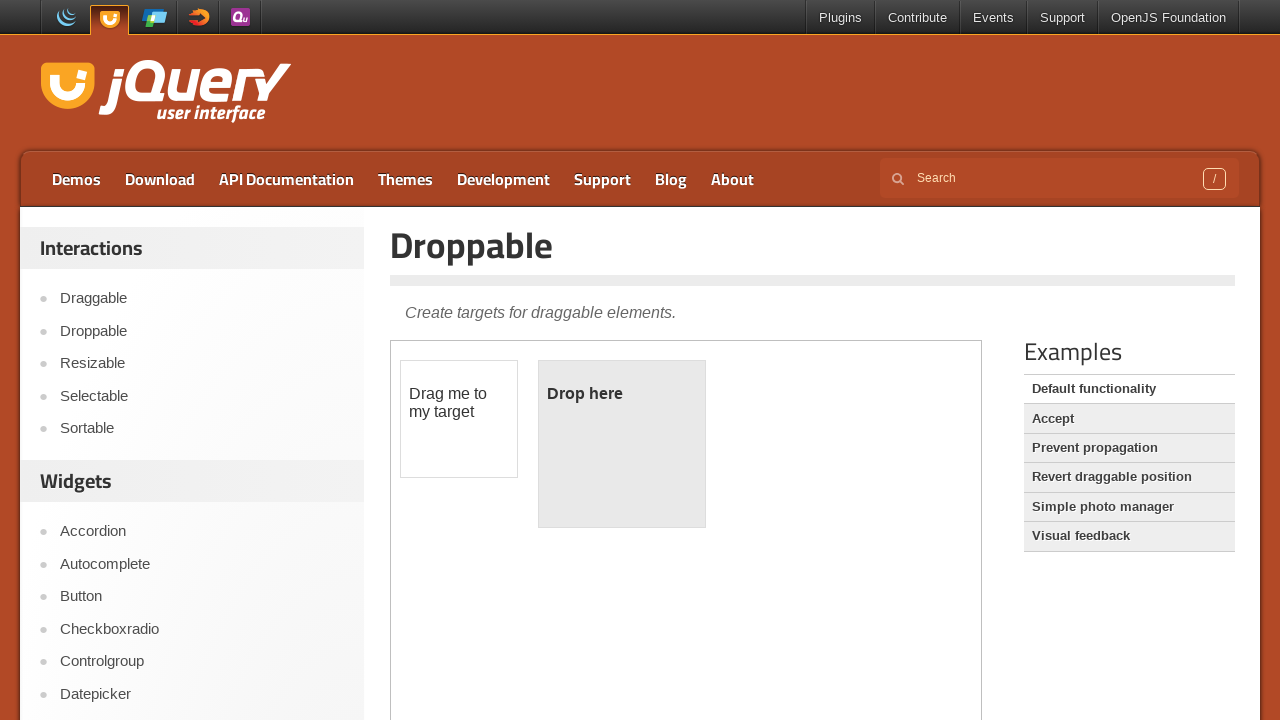

Located draggable element with ID 'draggable'
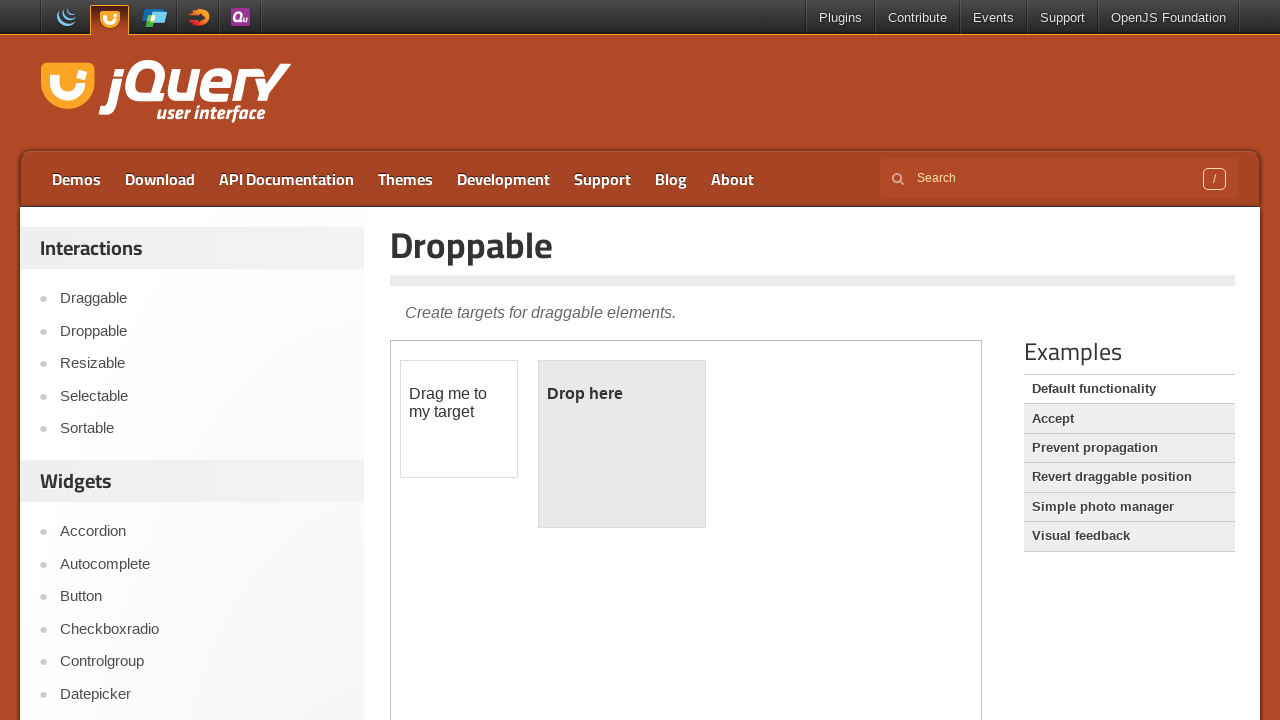

Located droppable target element with ID 'droppable'
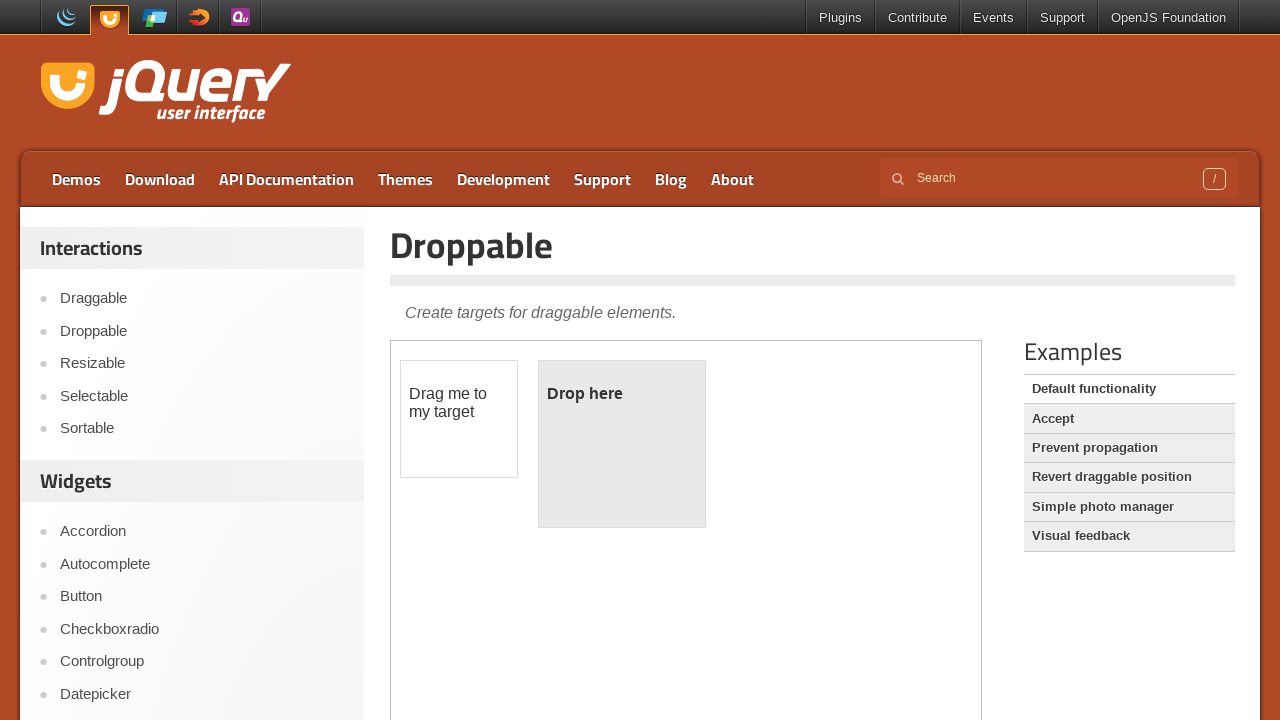

Performed drag and drop operation from draggable to droppable element at (622, 444)
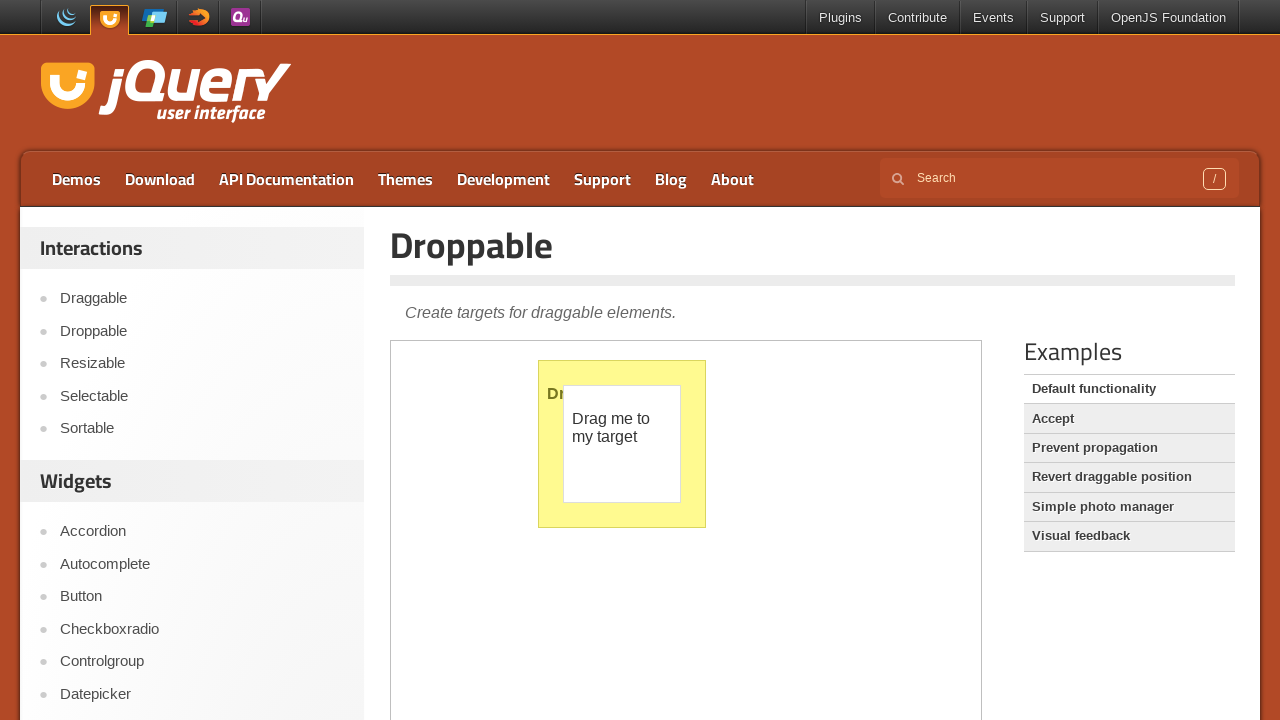

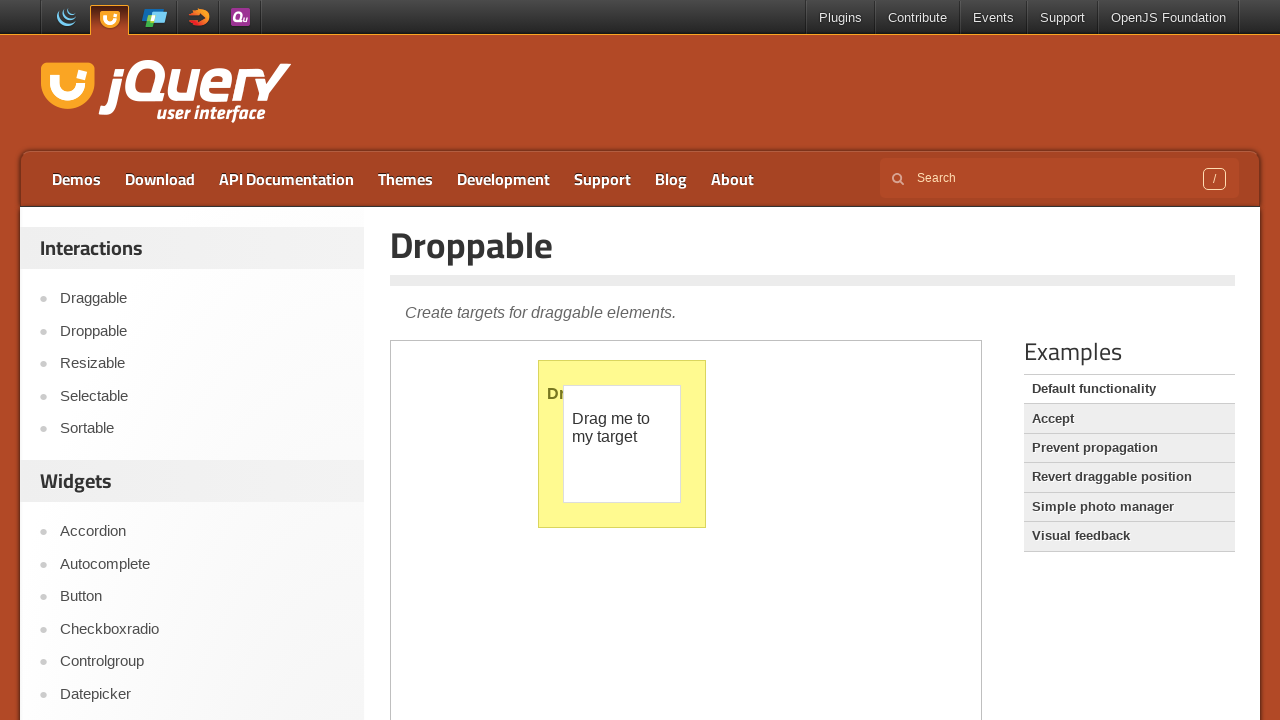